Tests the add/remove elements functionality by clicking the "Add Element" button, verifying a "Delete" button appears, clicking the "Delete" button, and verifying the "Delete" button is no longer displayed.

Starting URL: https://practice.cydeo.com/add_remove_elements/

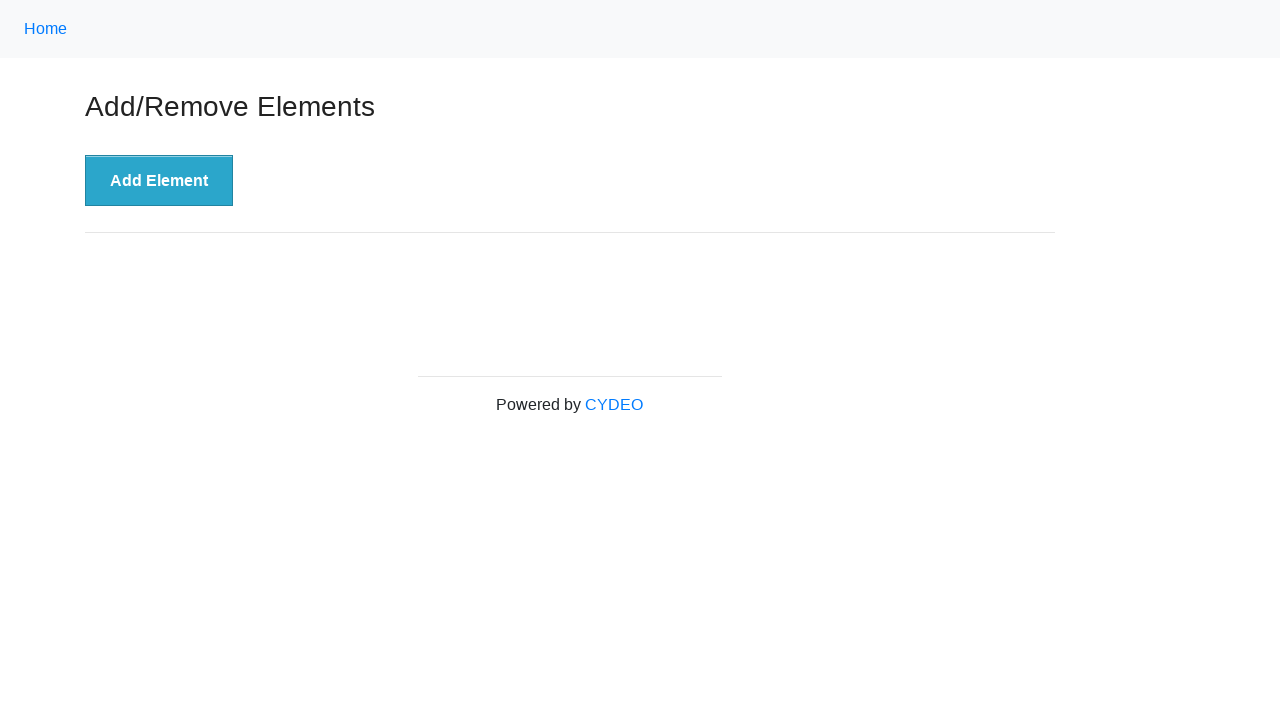

Clicked 'Add Element' button at (159, 181) on xpath=//button[text()='Add Element']
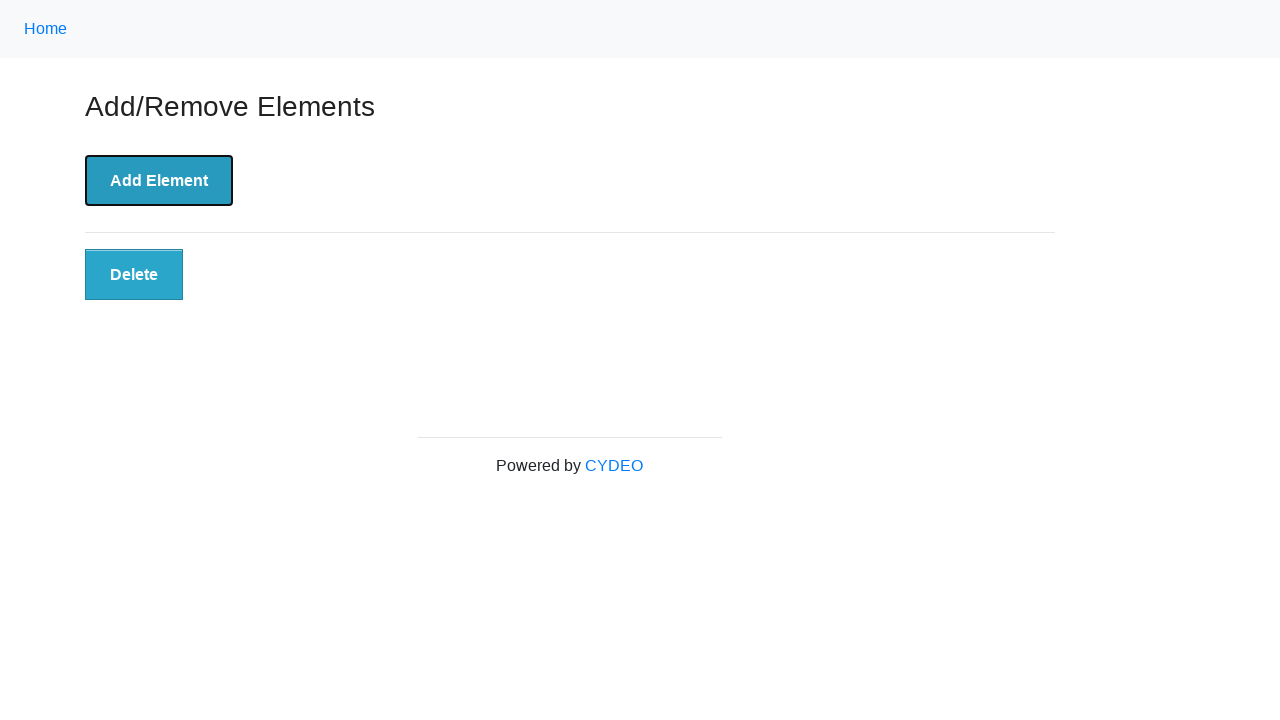

Verified 'Delete' button is visible after adding element
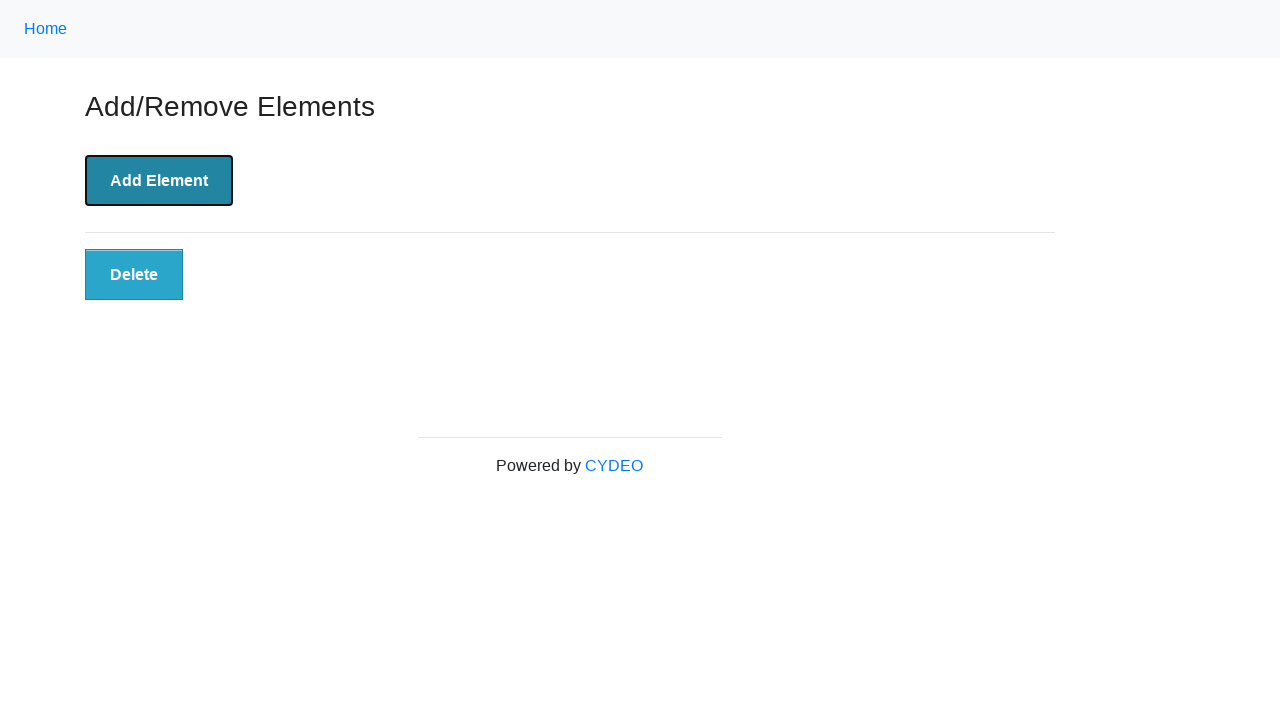

Assertion passed: Delete button is visible
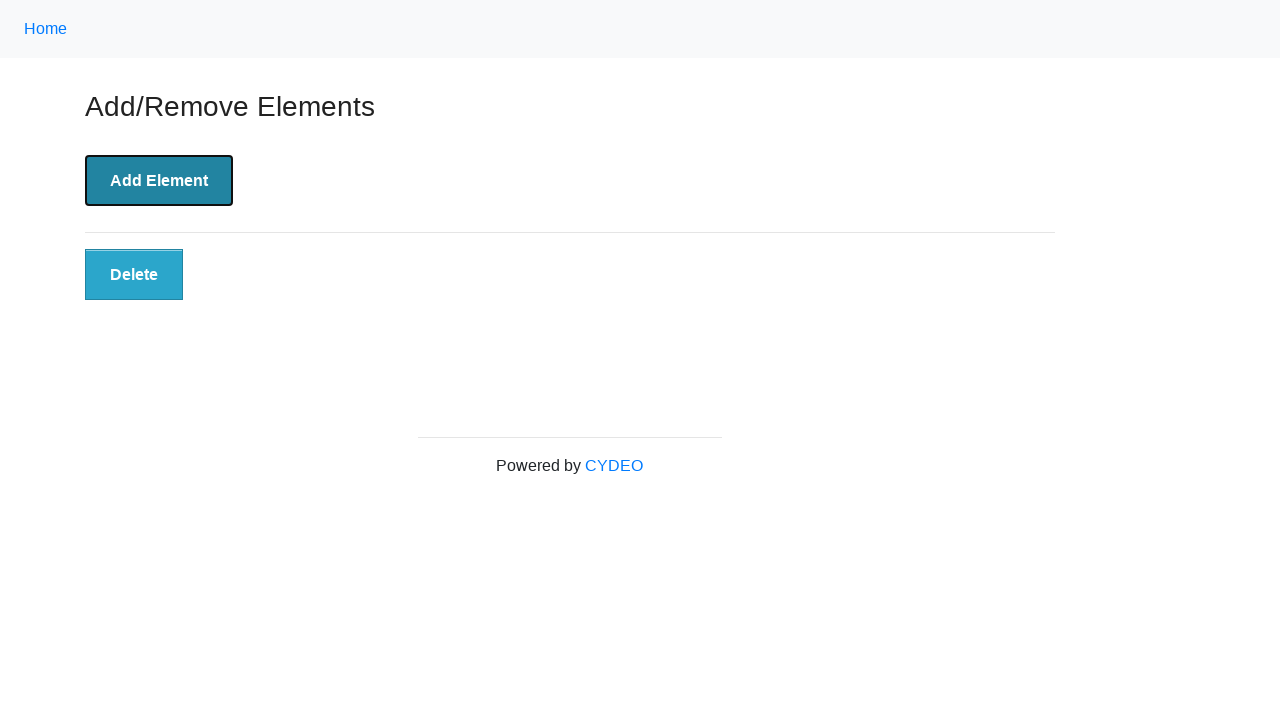

Clicked 'Delete' button at (134, 275) on xpath=//button[text()='Delete']
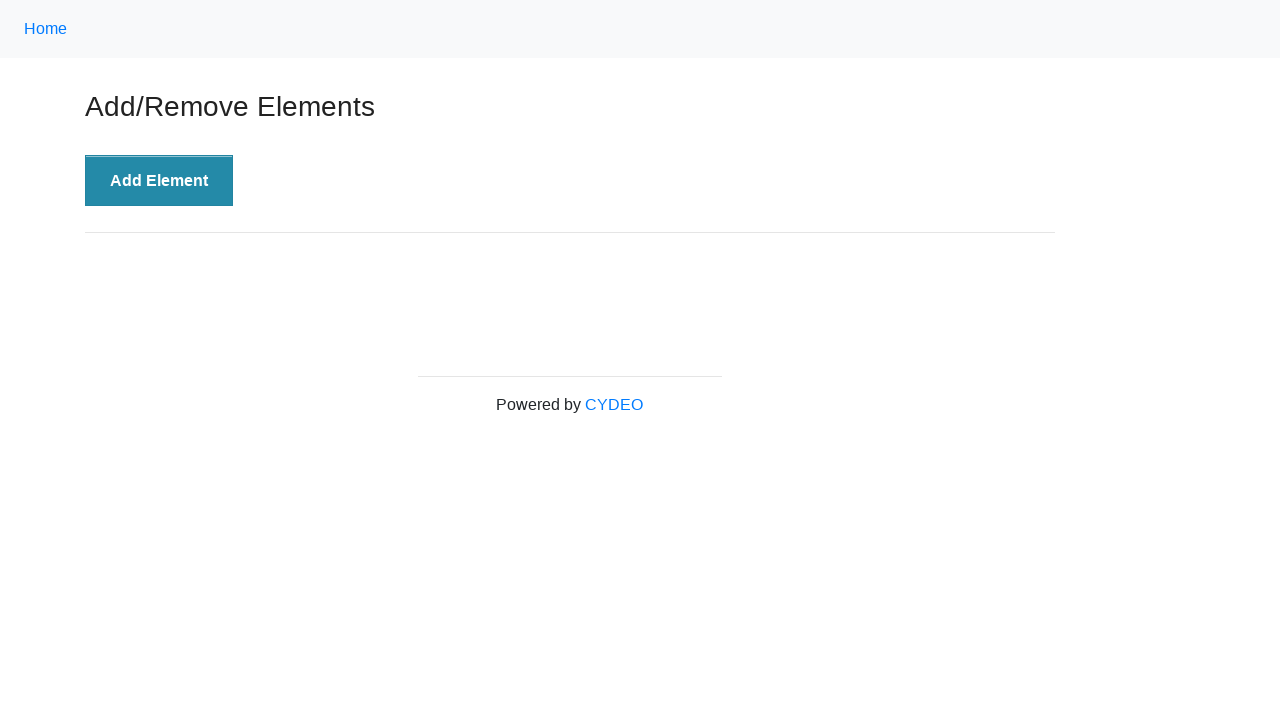

Verified 'Delete' button is hidden after deletion
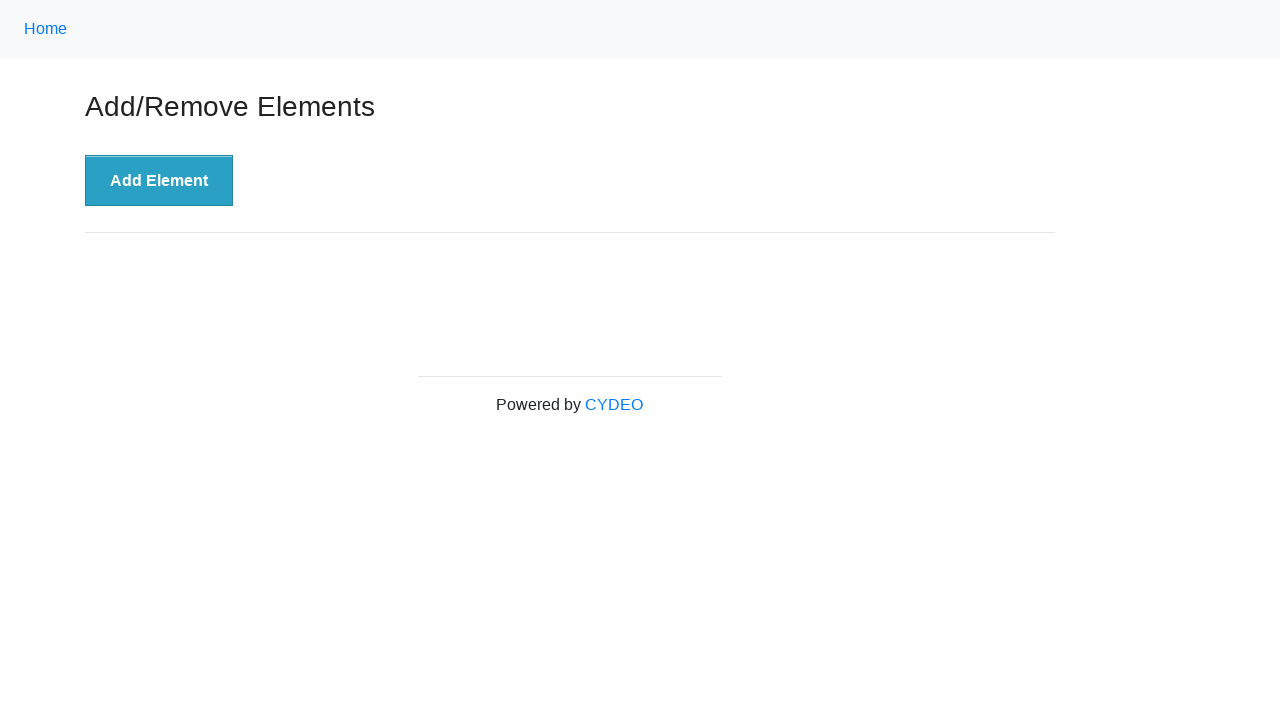

Assertion passed: Delete button is not visible
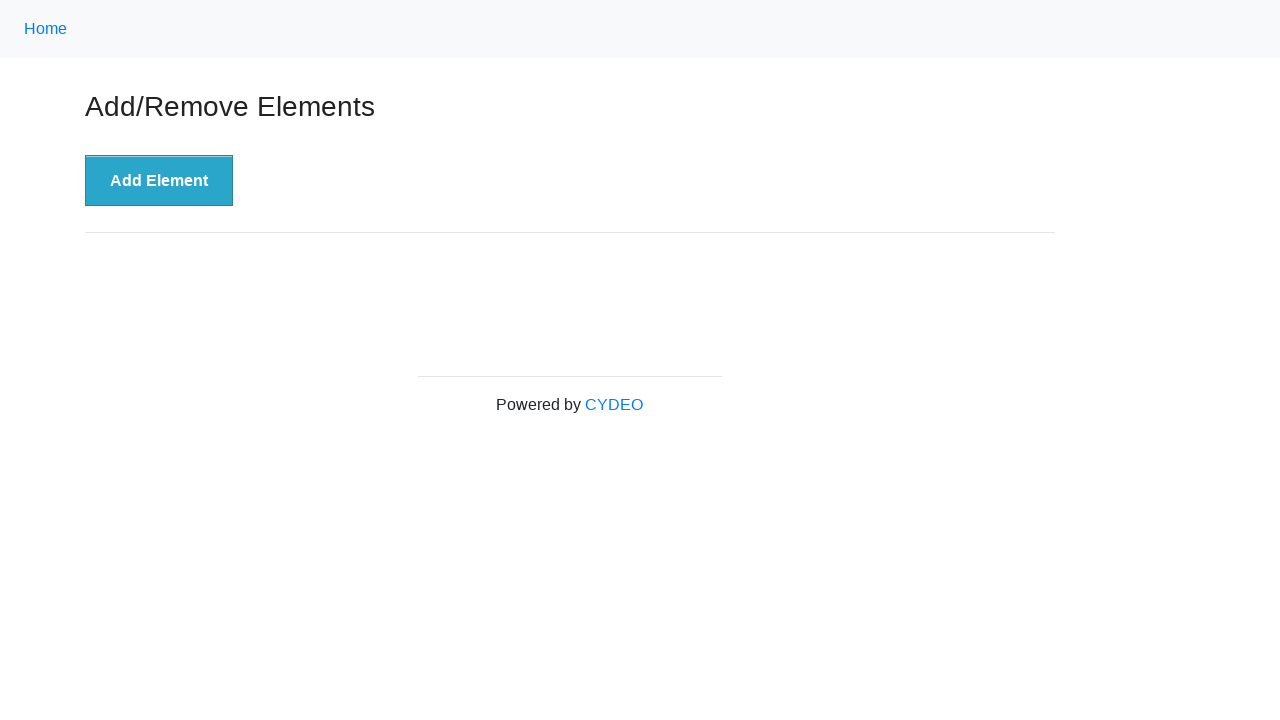

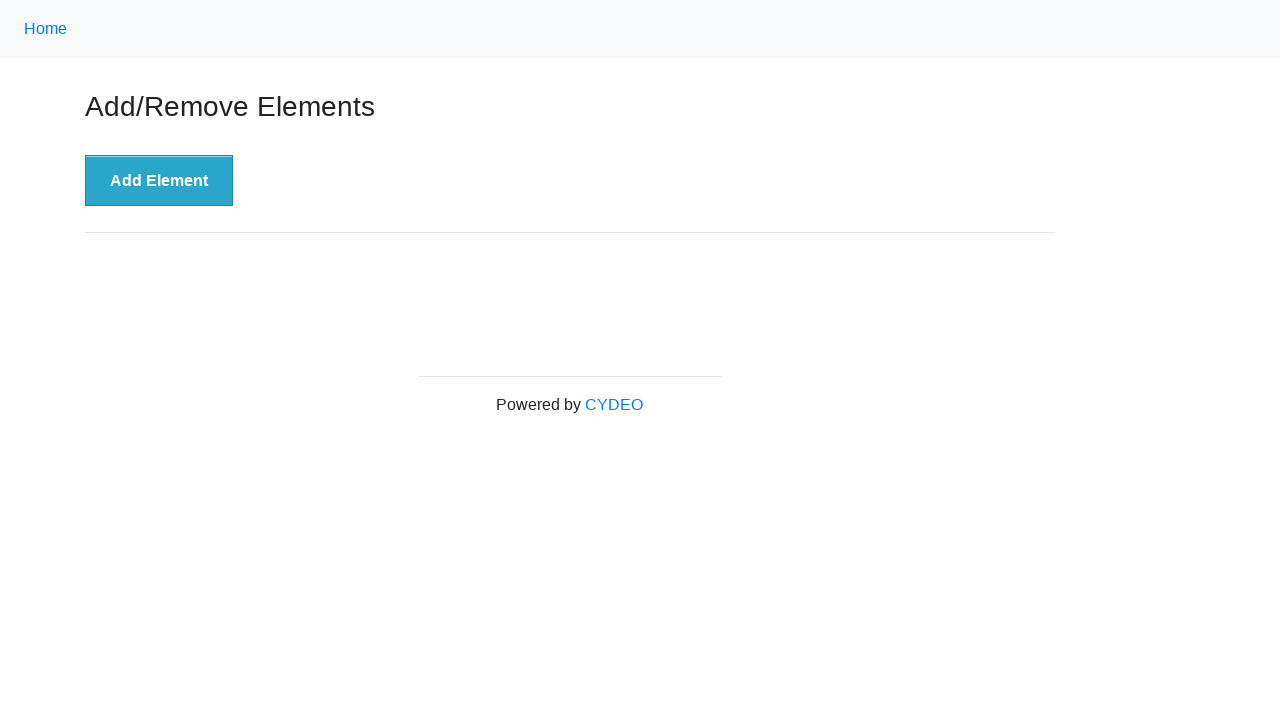